Tests the Automation Exercise website by verifying the number of links on the page, navigating to the Products section, and checking if the special offer element is displayed

Starting URL: https://www.automationexercise.com/

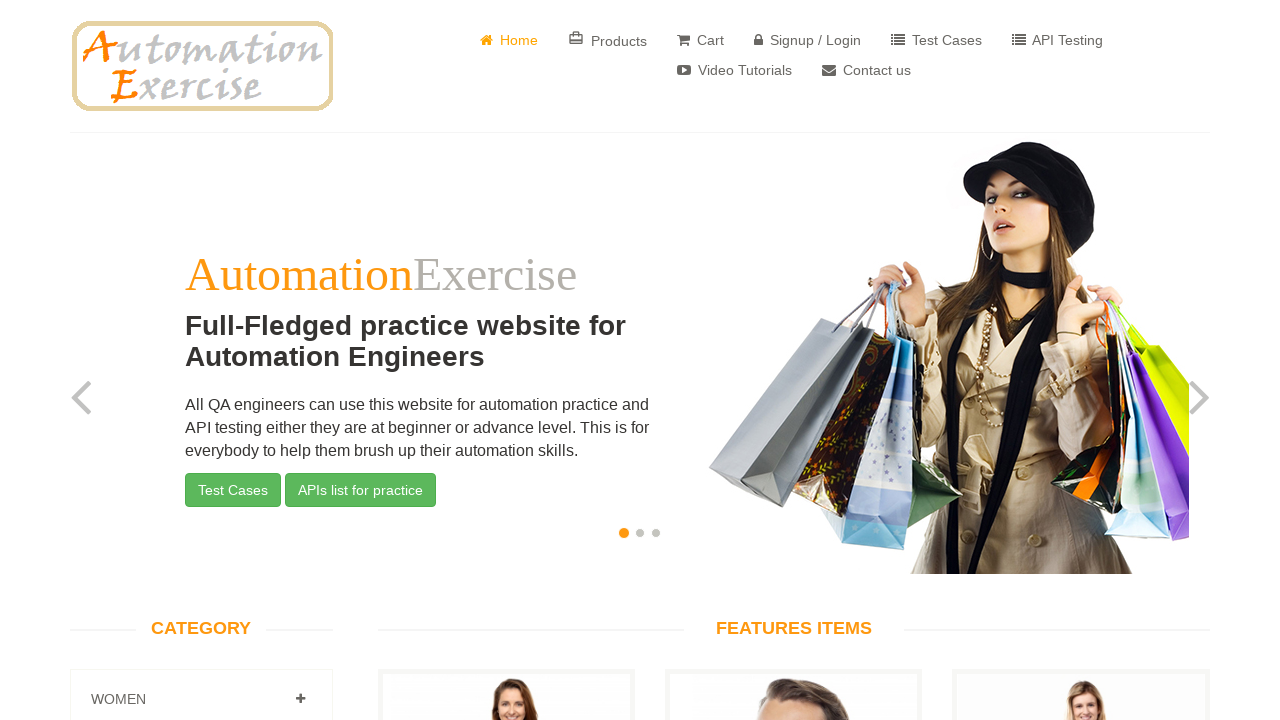

Retrieved all link elements on the page
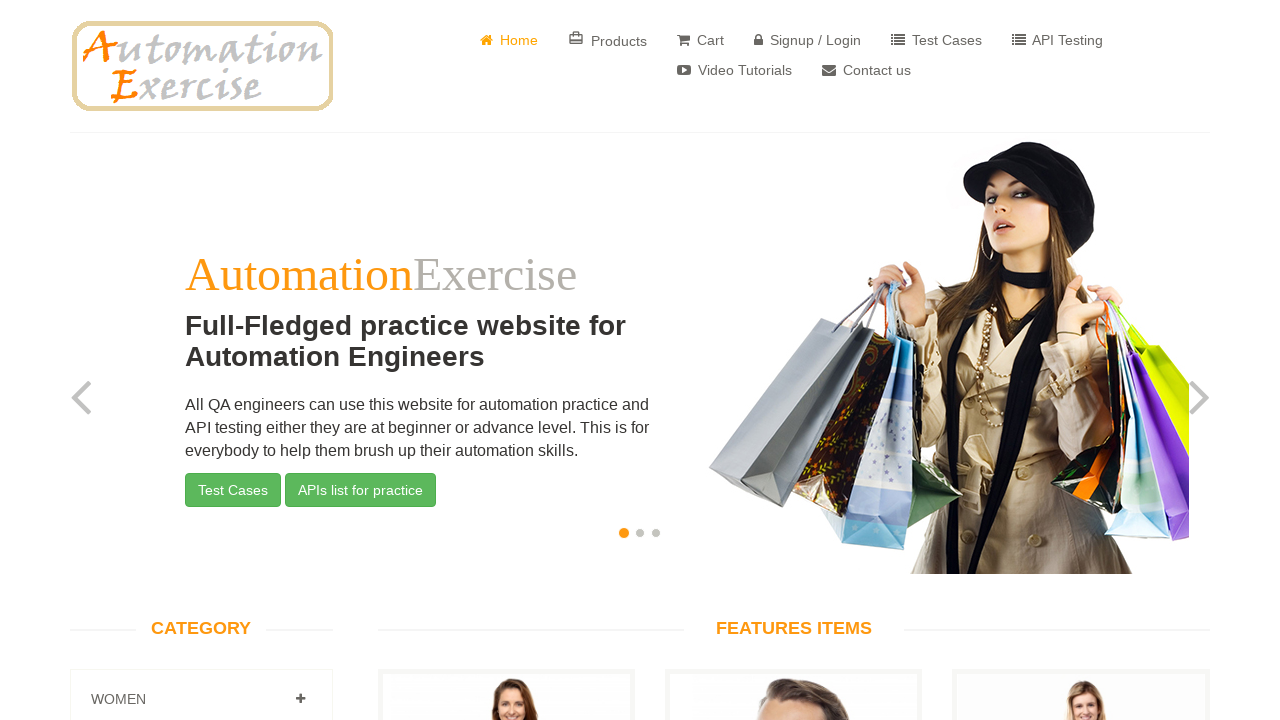

Counted links: expected 147, found 147
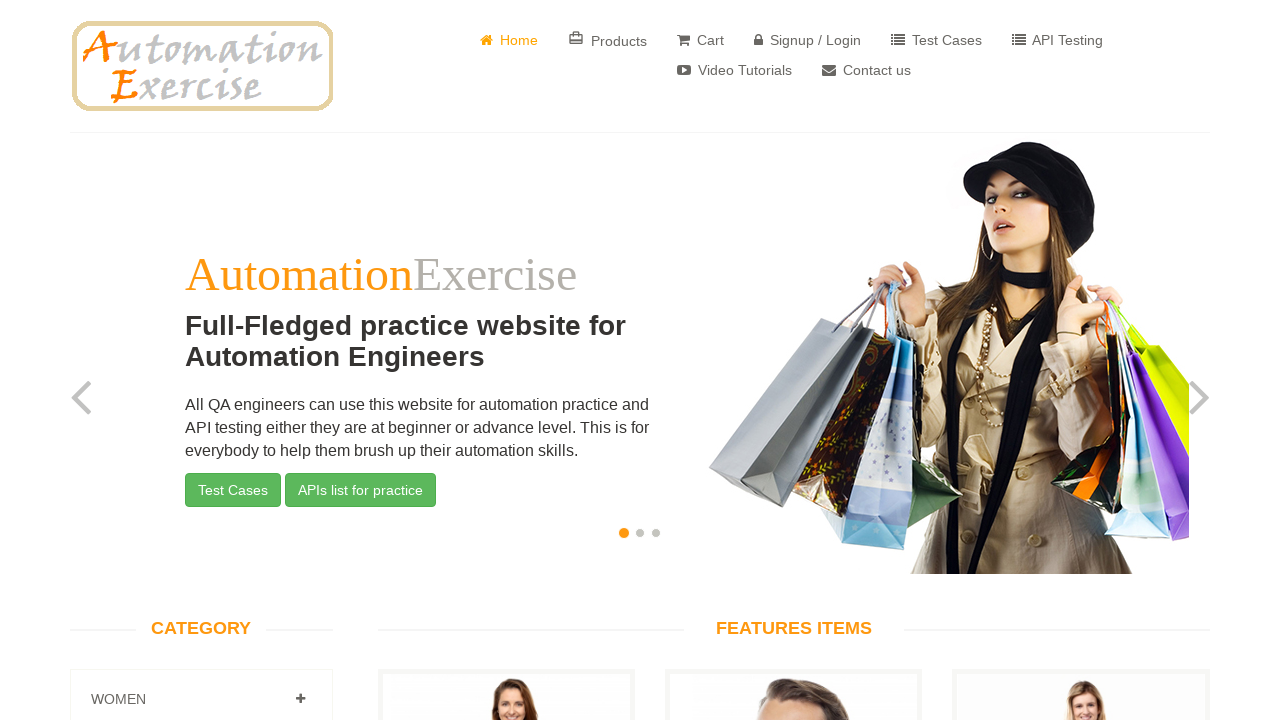

Verified link count matches expected value of 147
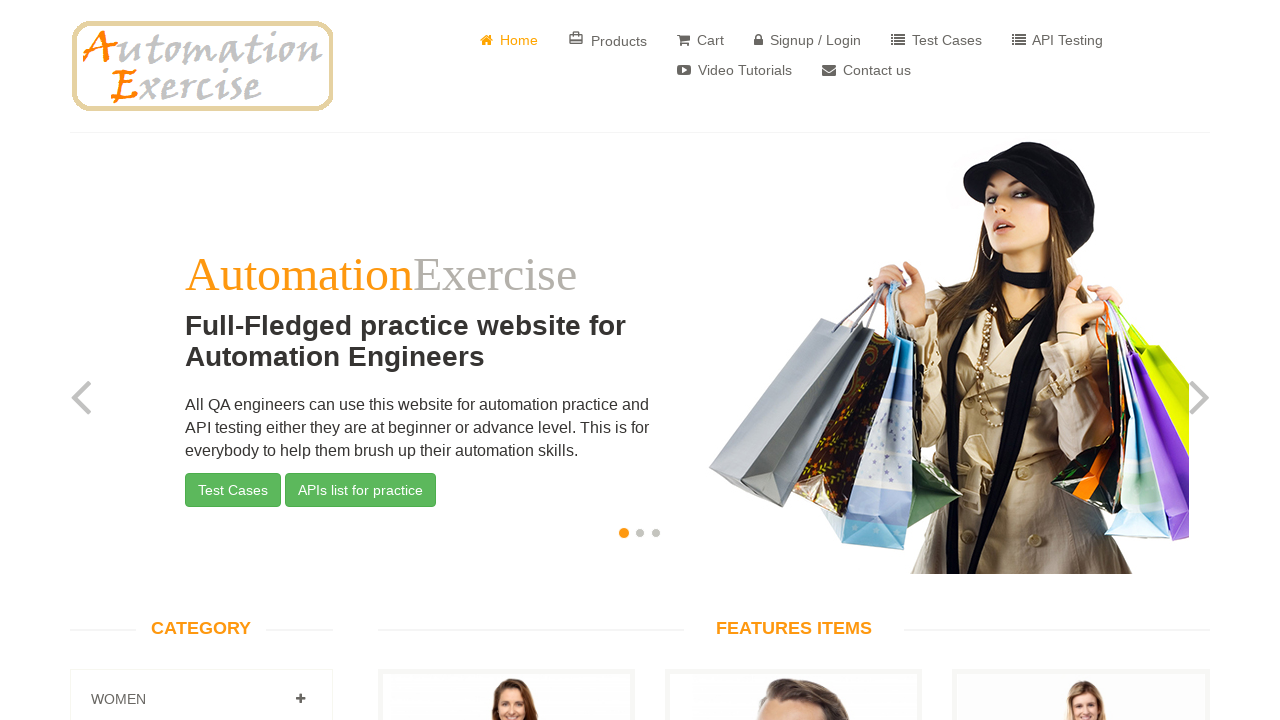

Clicked on Products link at (608, 40) on text=Products
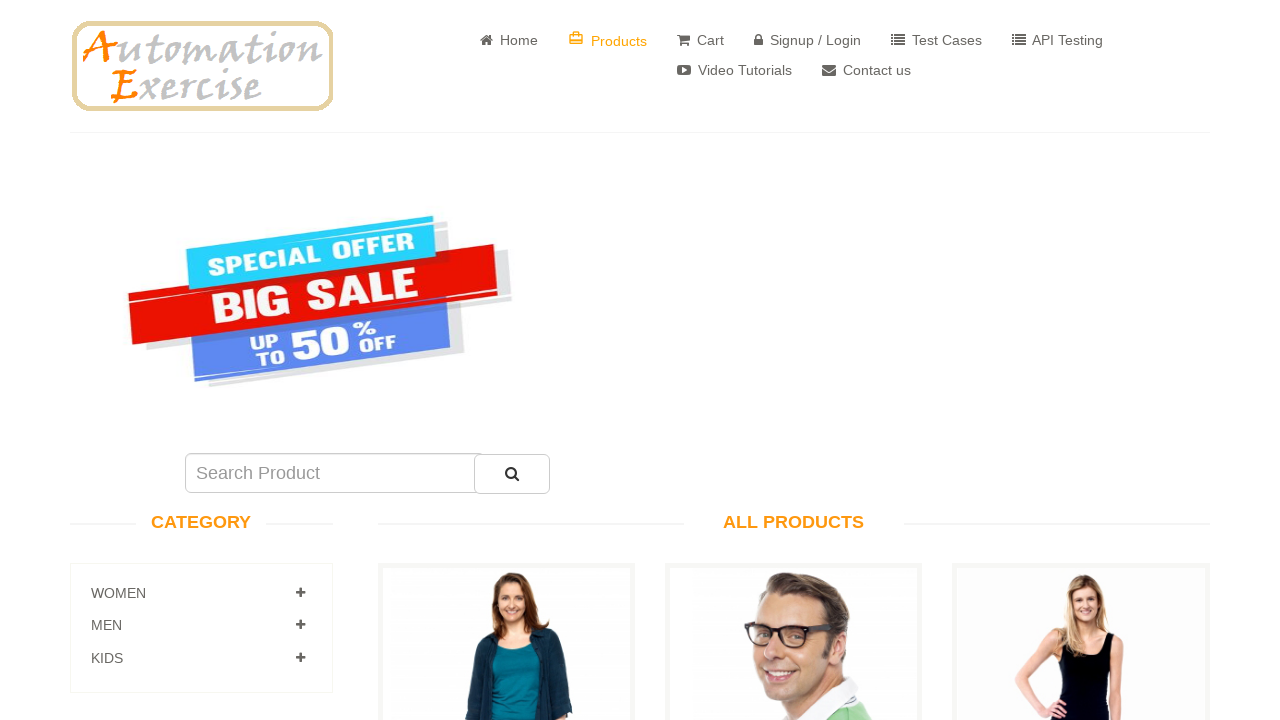

Located special offer element with id 'sale_image'
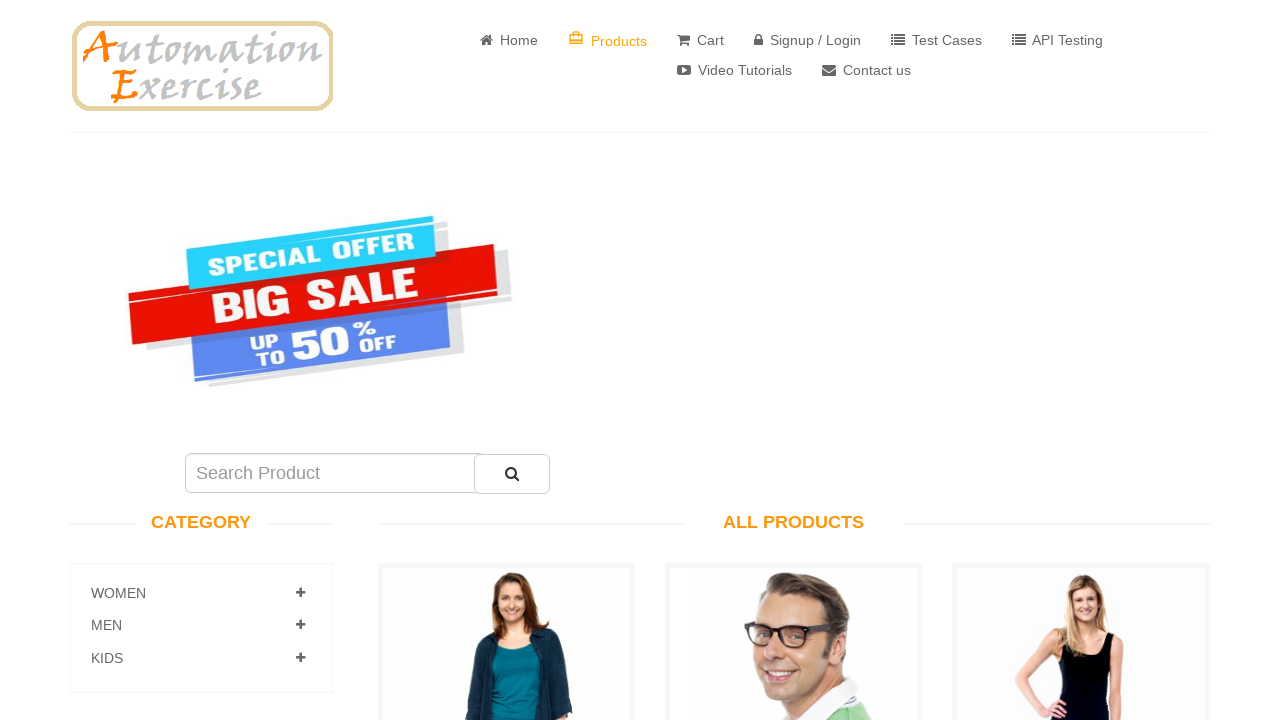

Verified special offer element is visible
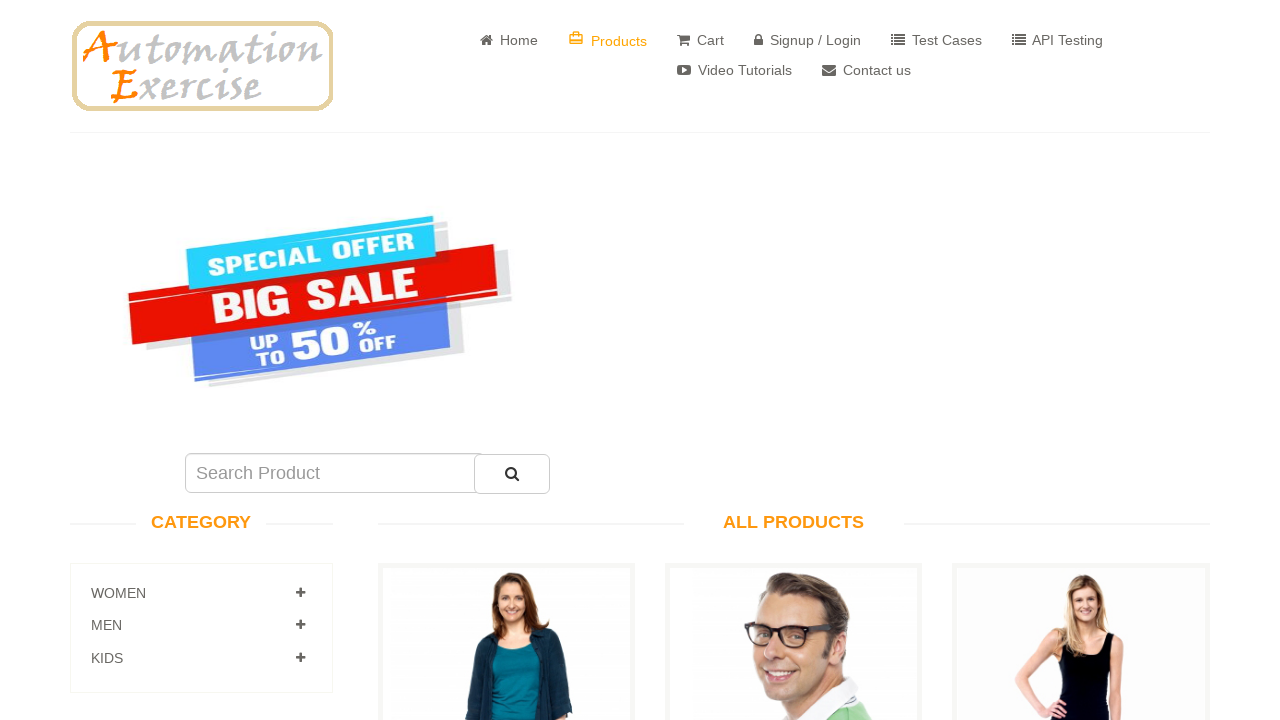

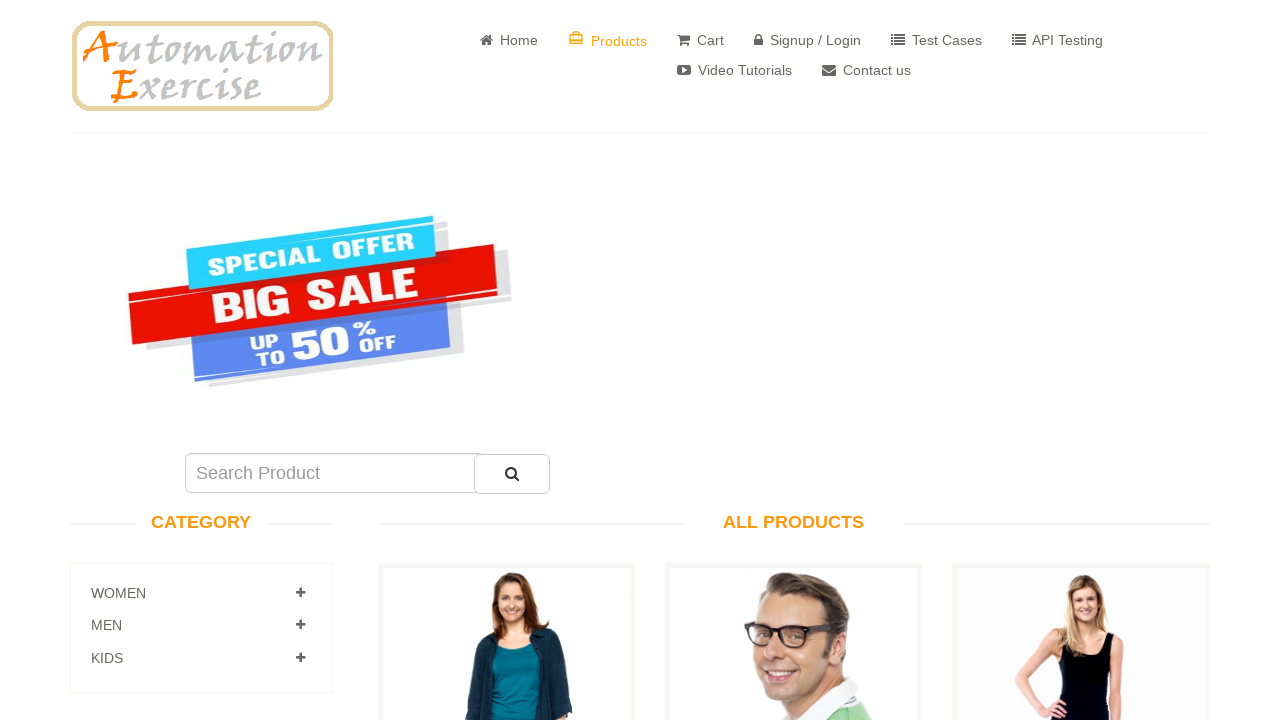